Navigates to Bewakoof website and retrieves the page title

Starting URL: https://www.bewakoof.com/

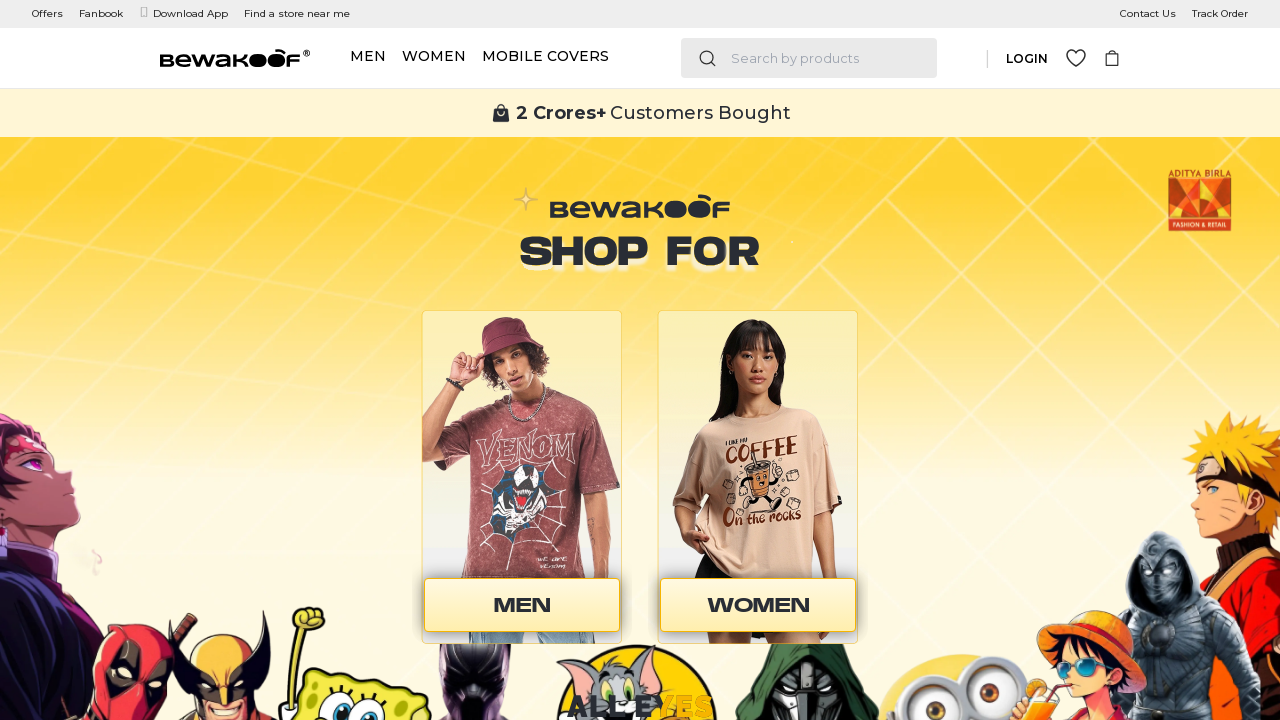

Navigated to Bewakoof website
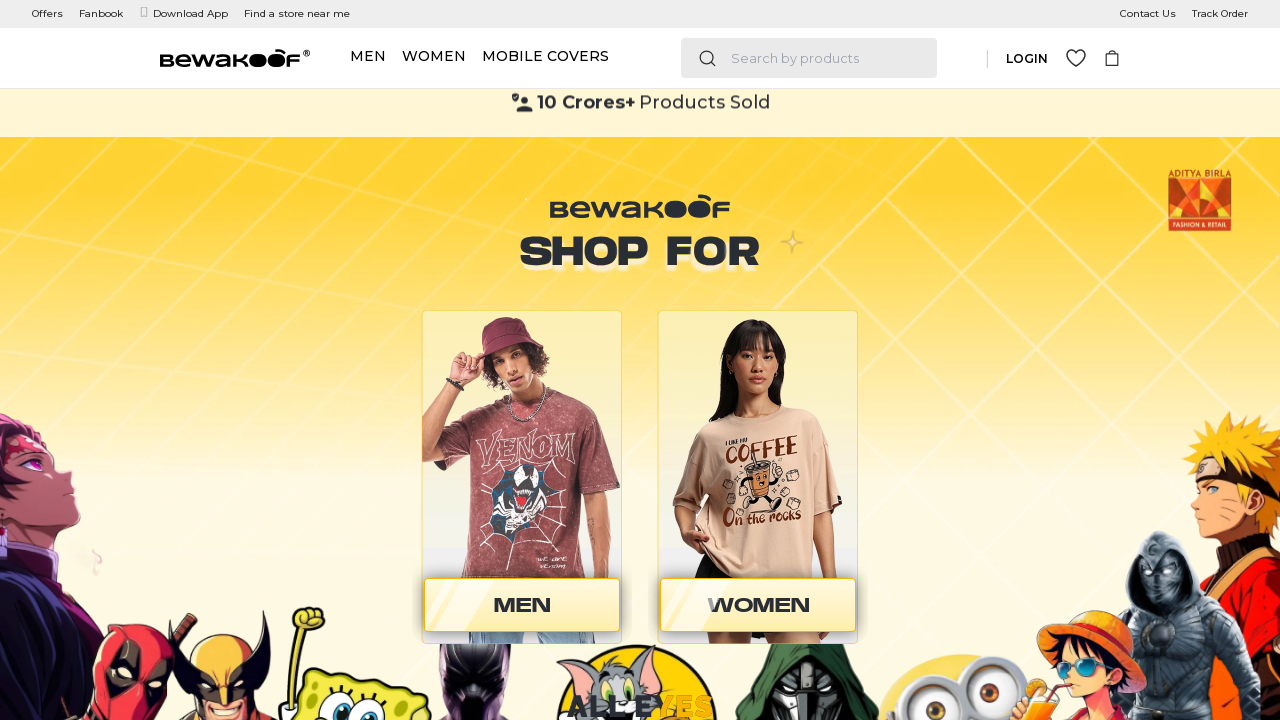

Retrieved page title to verify navigation
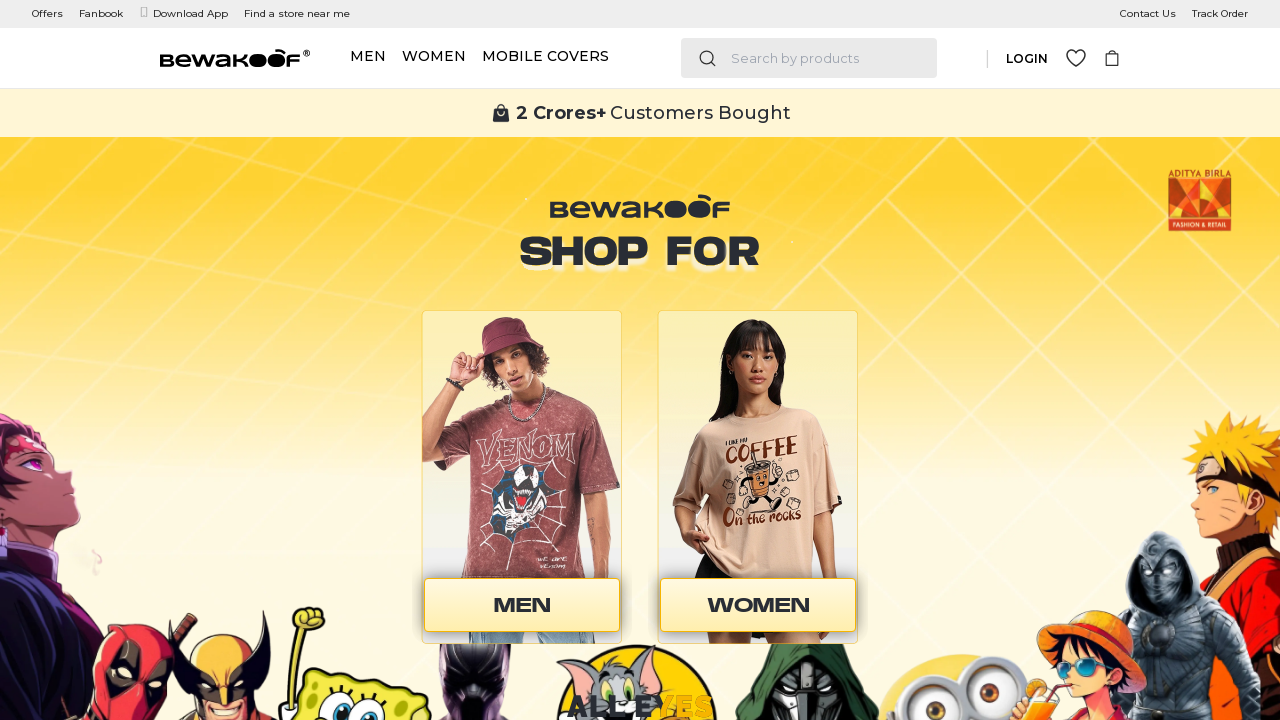

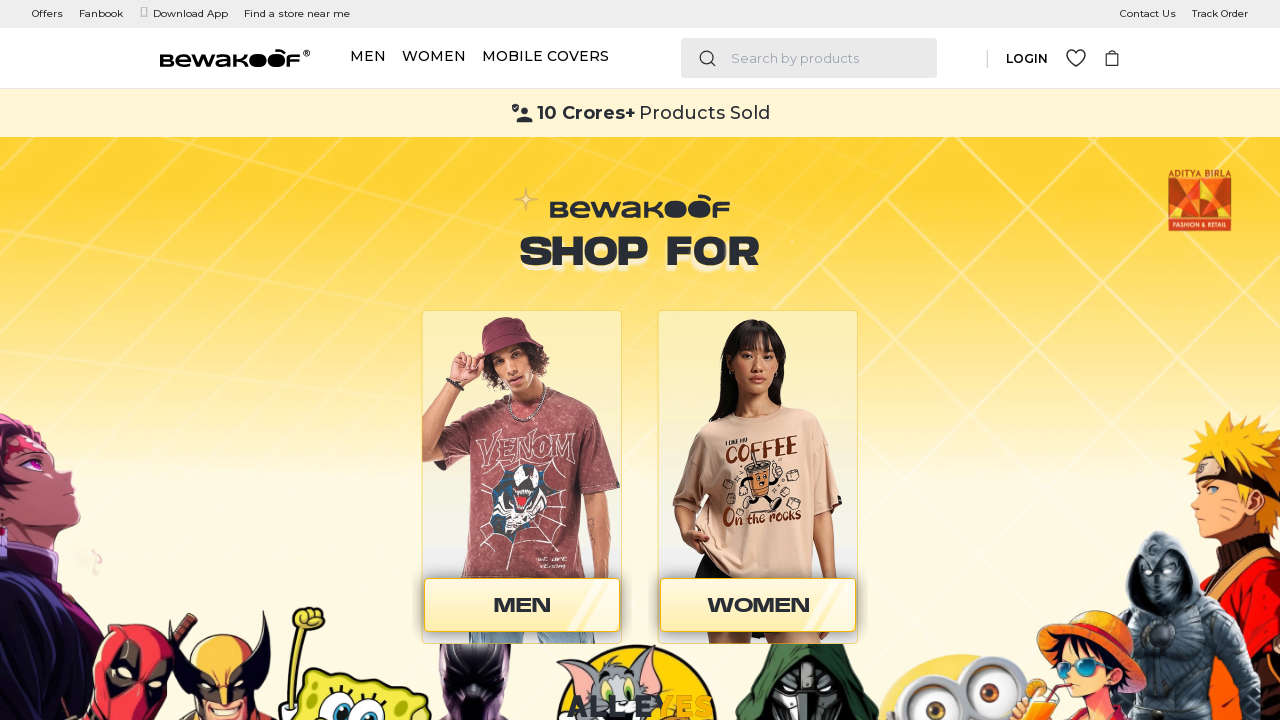